Tests the official Selenium web form demo by filling various input types (text, password, textarea, select dropdown, checkboxes, radio buttons, color picker, date picker, and range slider), submitting the form, and verifying the submission was successful by checking the resulting URL parameters.

Starting URL: https://www.selenium.dev/selenium/web/web-form.html

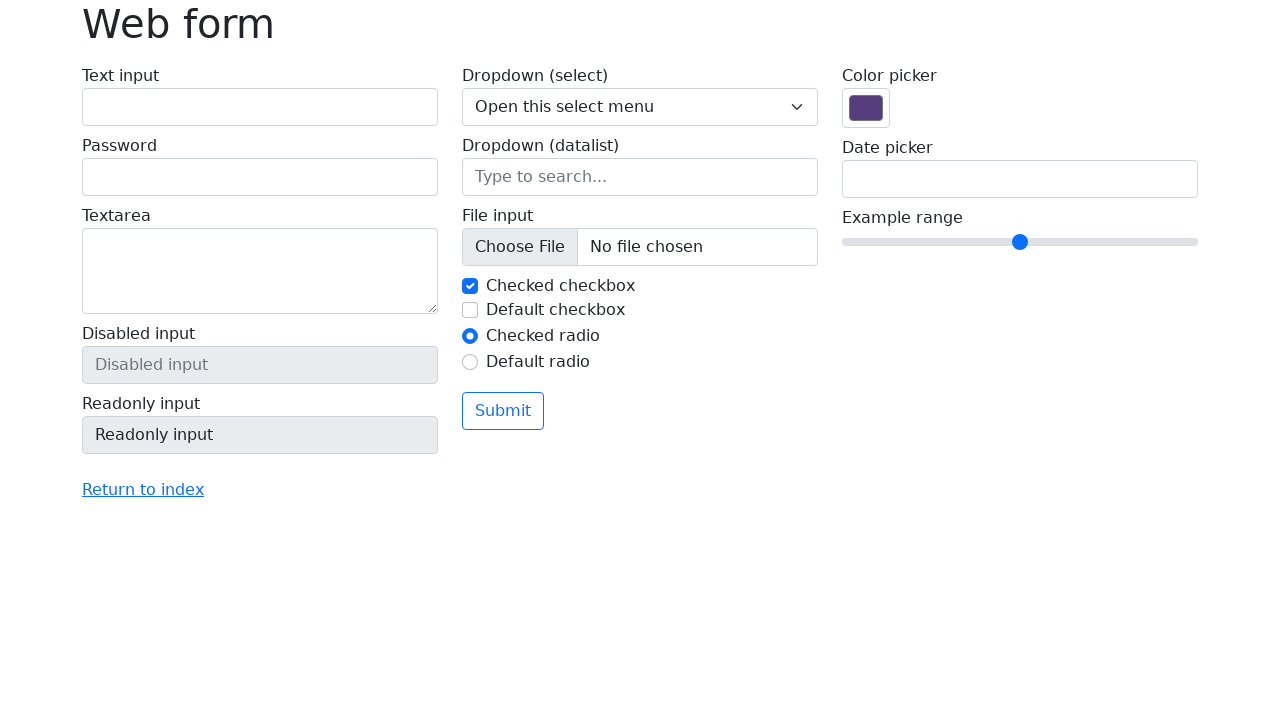

Filled text input with 'Sample test text' on input[name="my-text"]
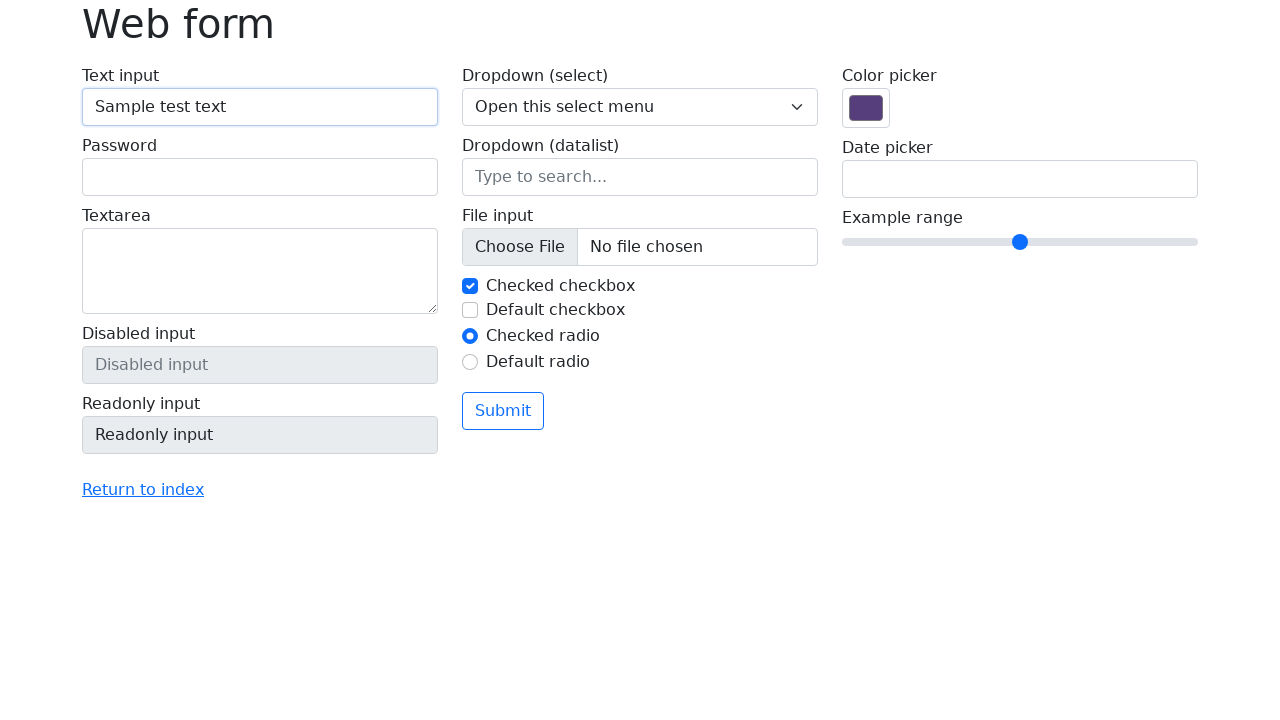

Filled password input with 'secretpass123' on input[name="my-password"]
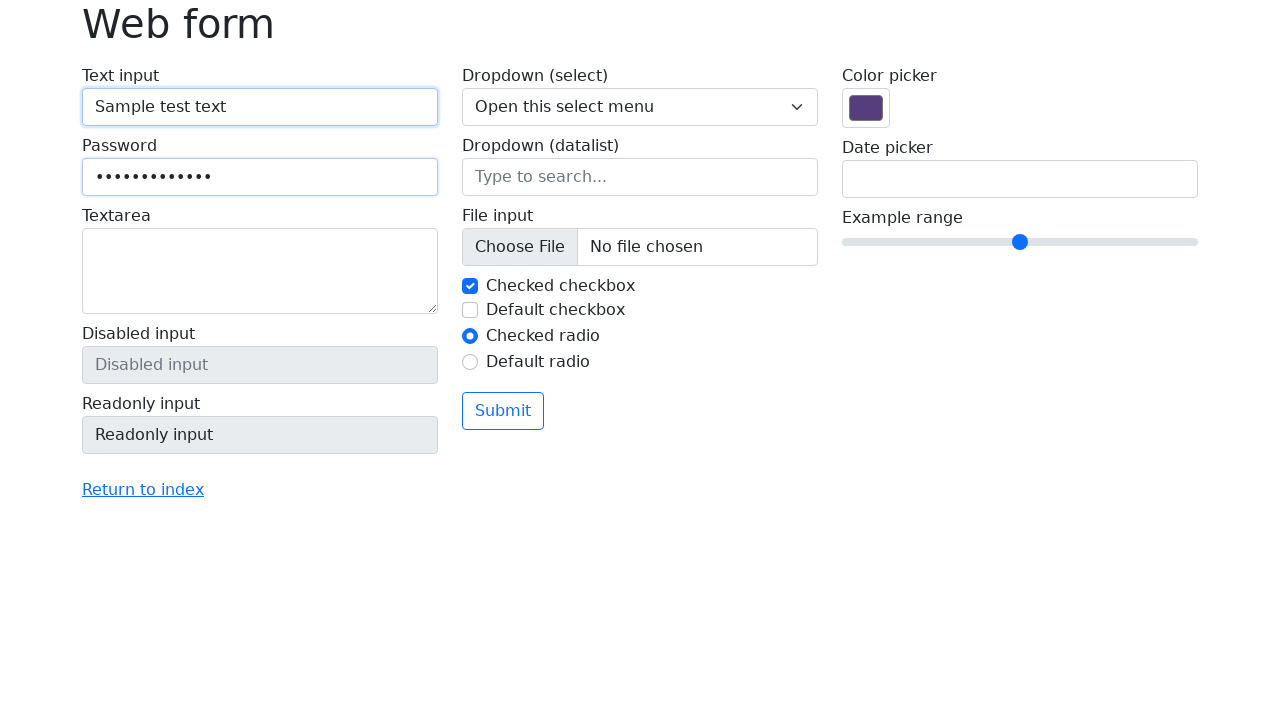

Filled textarea with test message on textarea[name="my-textarea"]
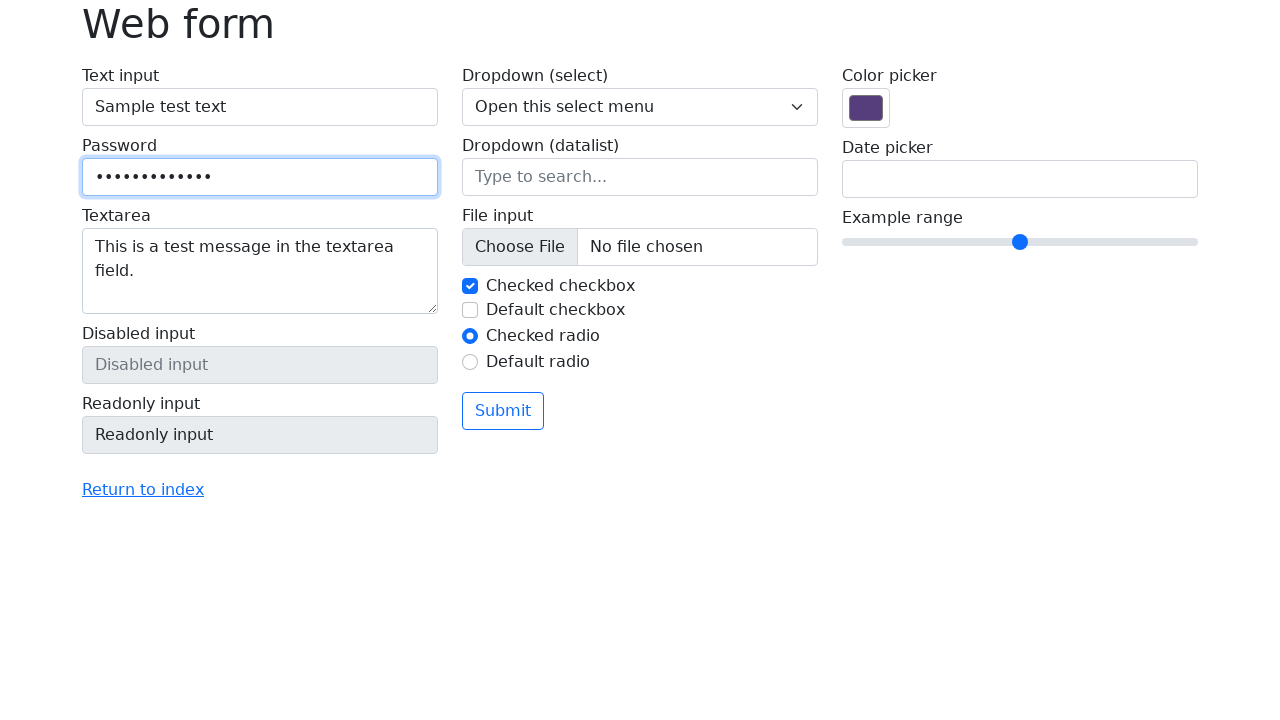

Selected 'Two' from dropdown on select[name="my-select"]
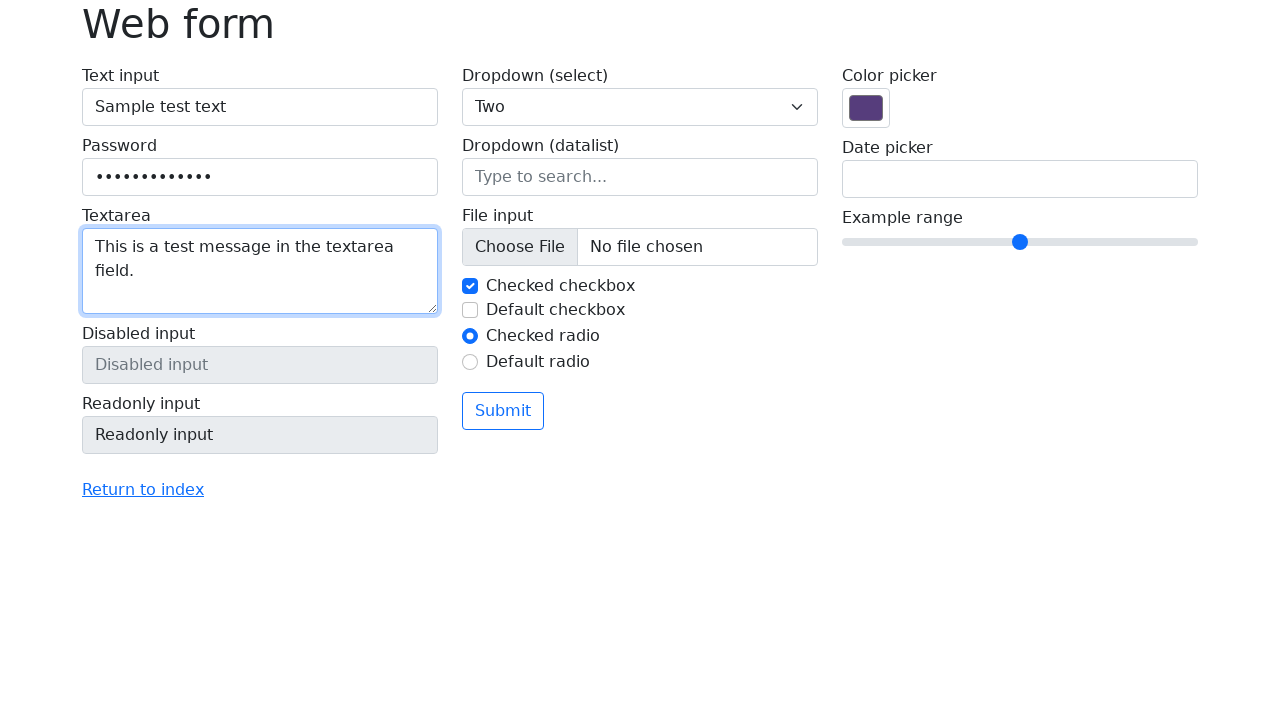

Checked the default checkbox at (470, 310) on internal:label="Default checkbox"i
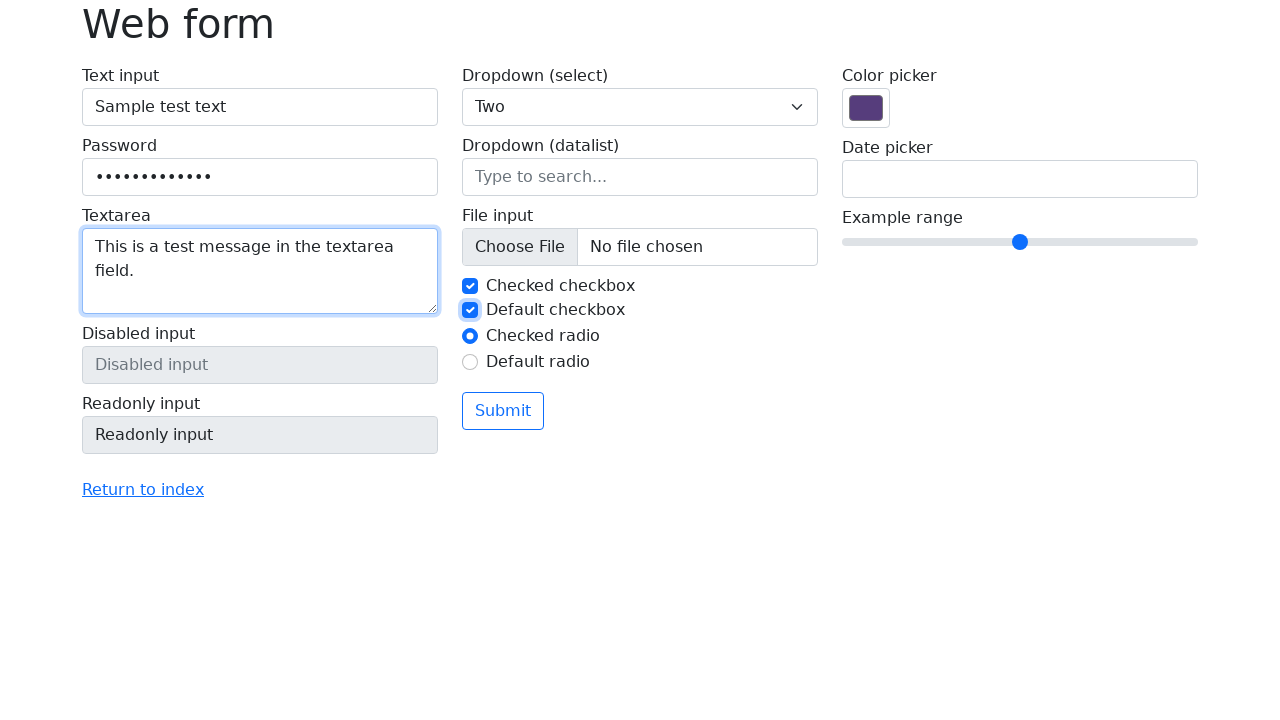

Selected 'Checked radio' radio button on internal:label="Checked radio"i
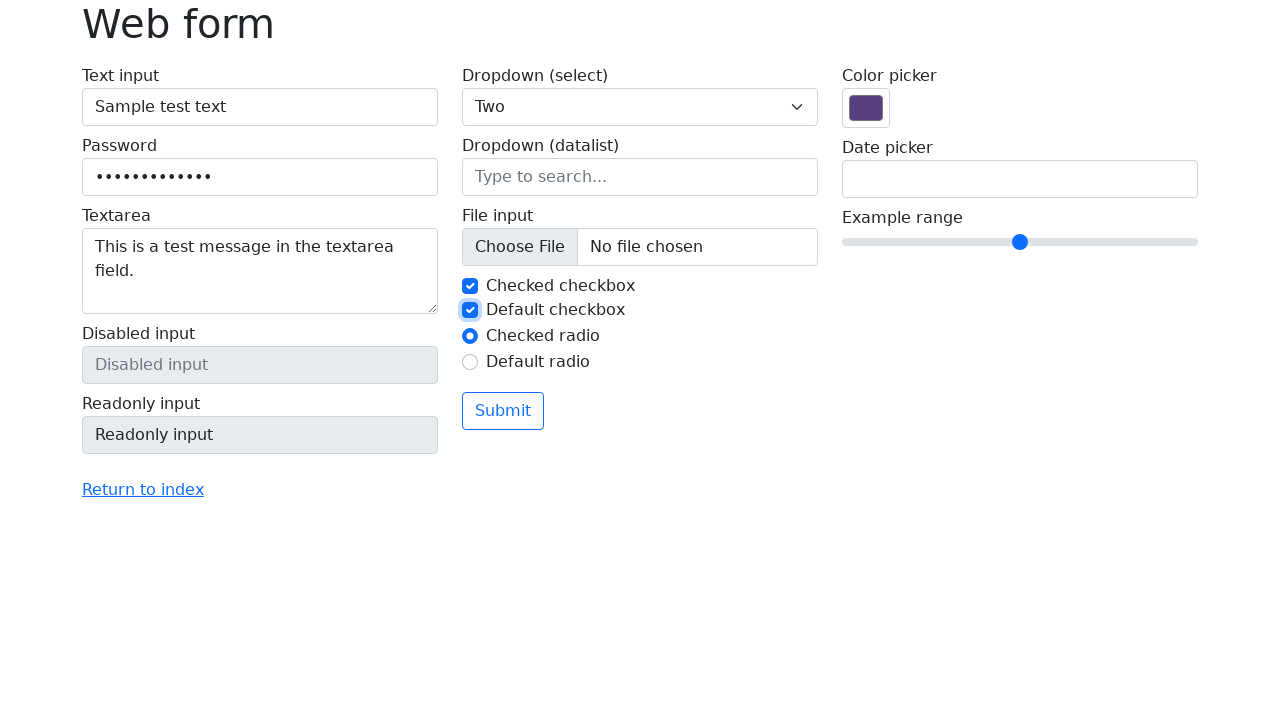

Set color picker value to #ff5733
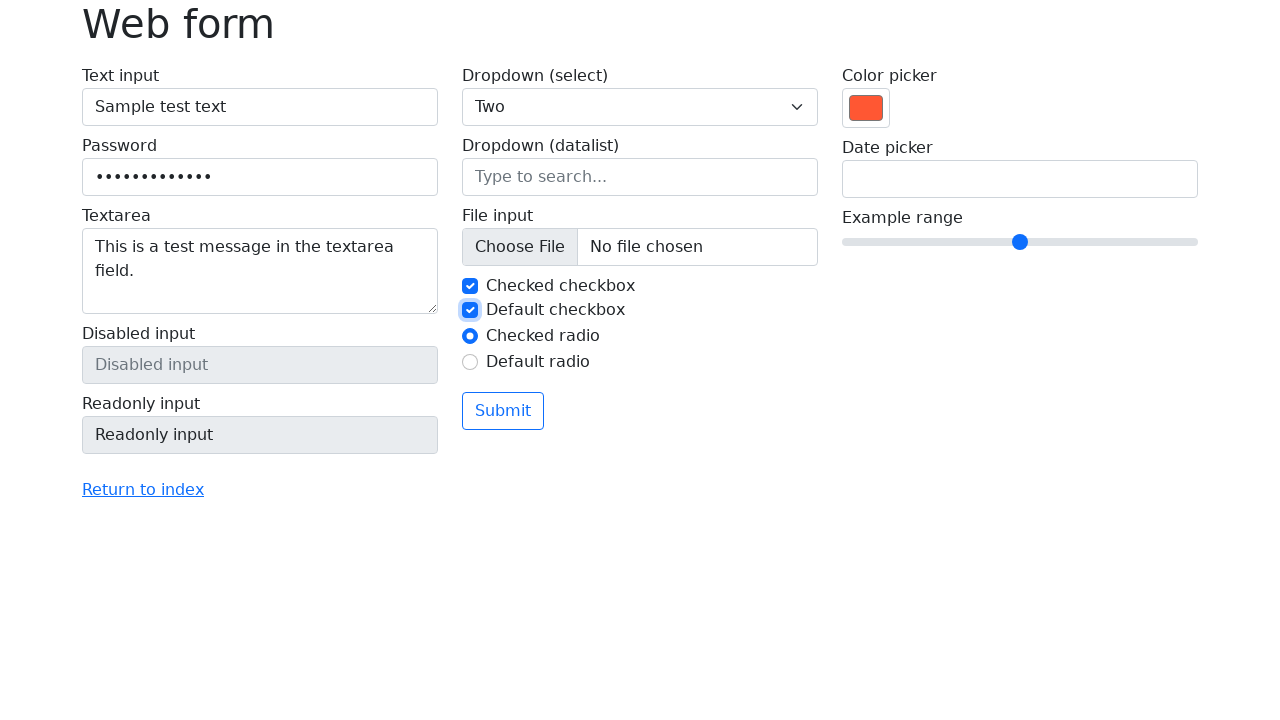

Date input field loaded
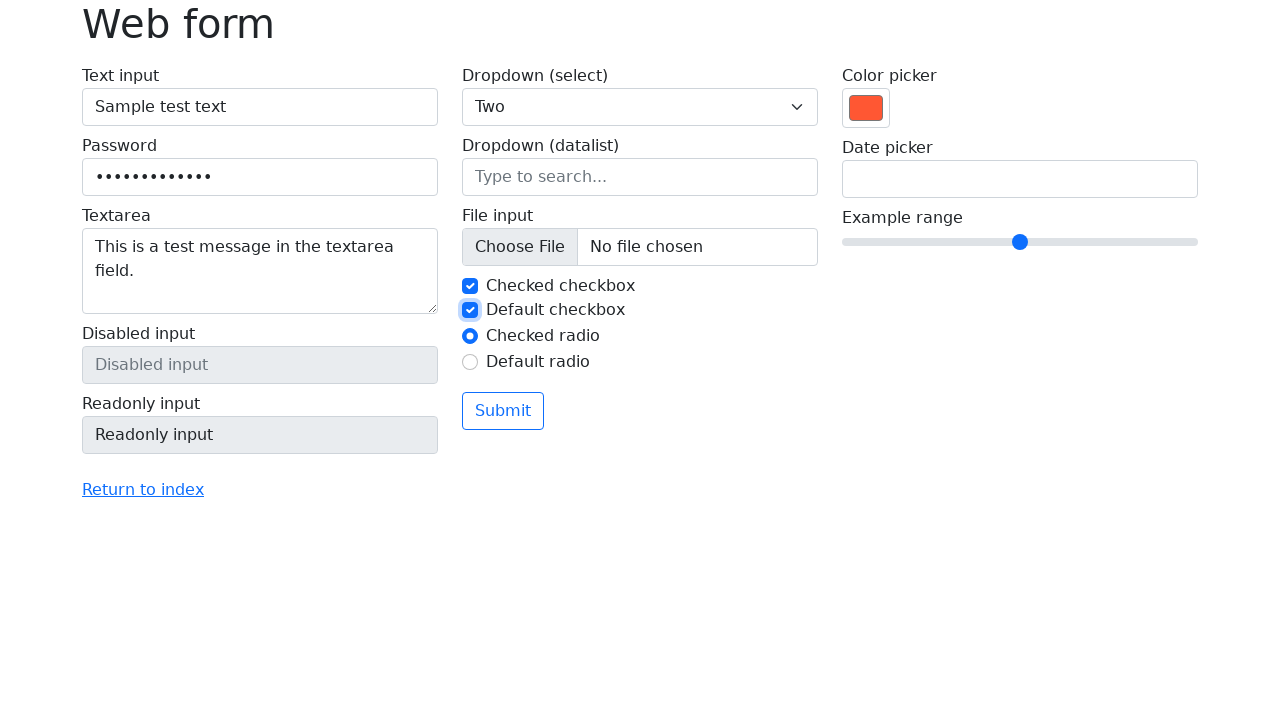

Set date picker value to 2024-06-15
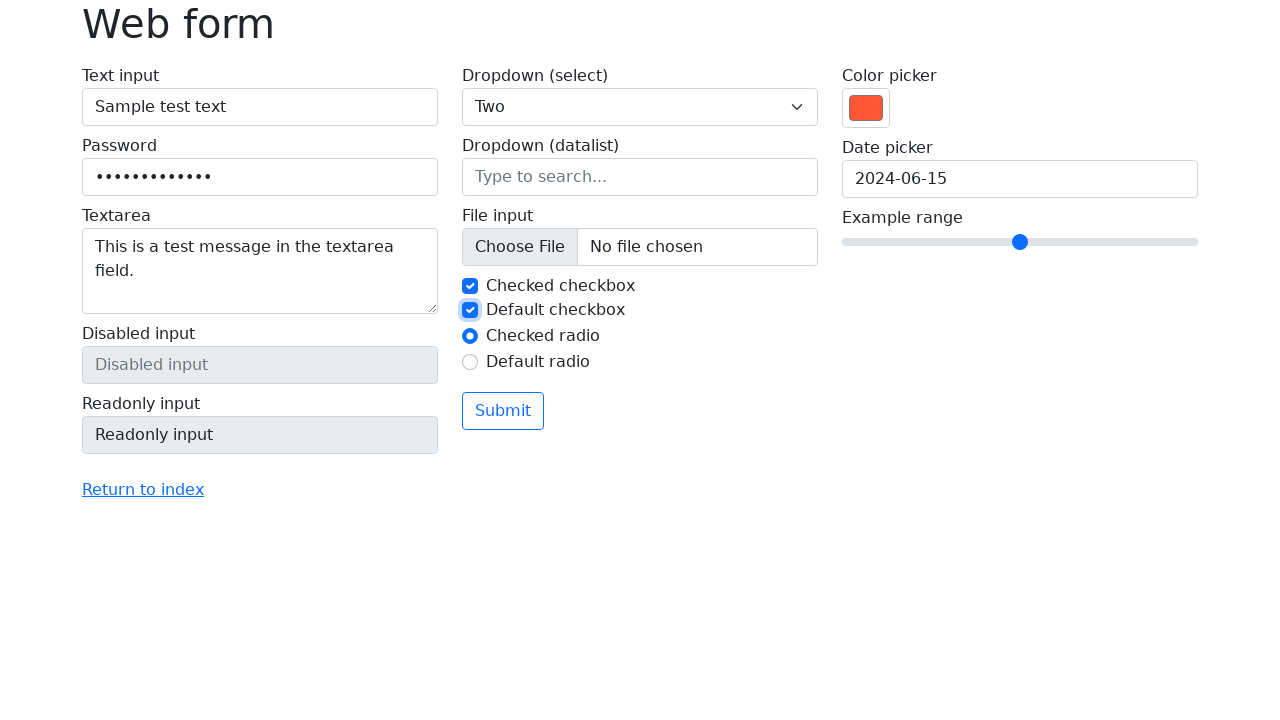

Set range slider value to 7
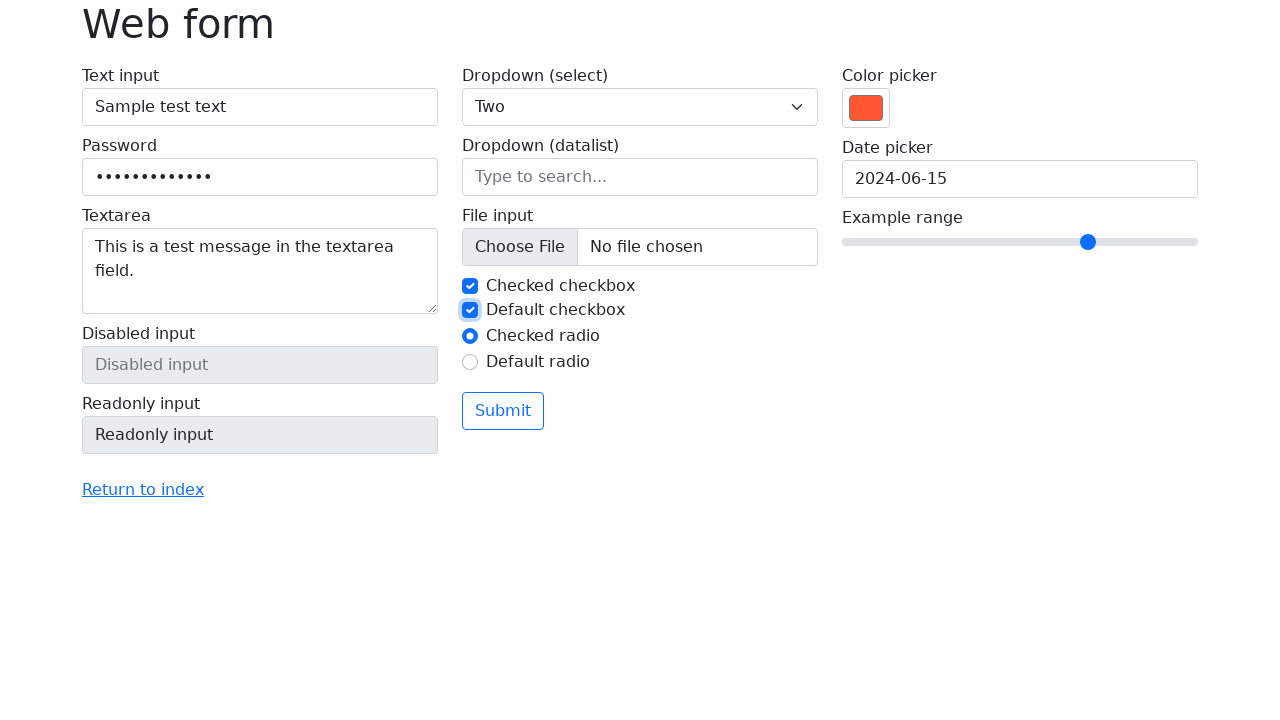

Clicked Submit button at (503, 411) on internal:role=button[name="Submit"i]
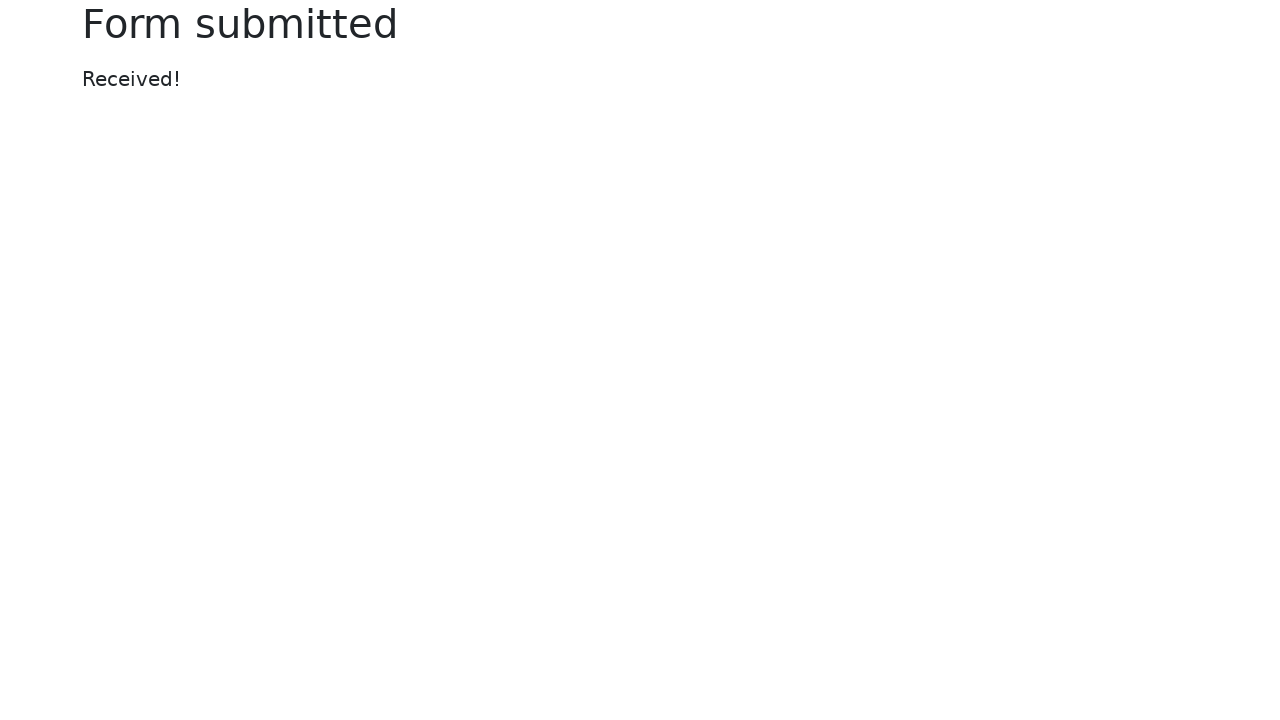

Navigated to submitted form page
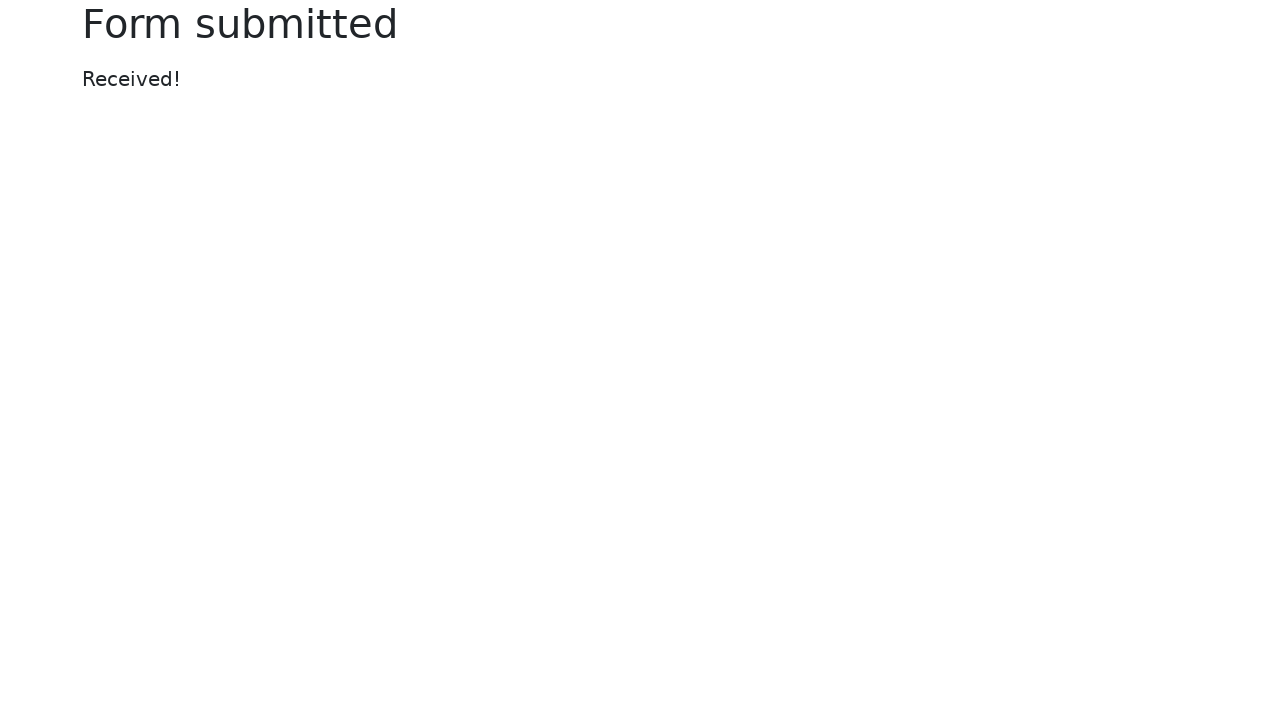

Verified 'Form submitted' text is visible
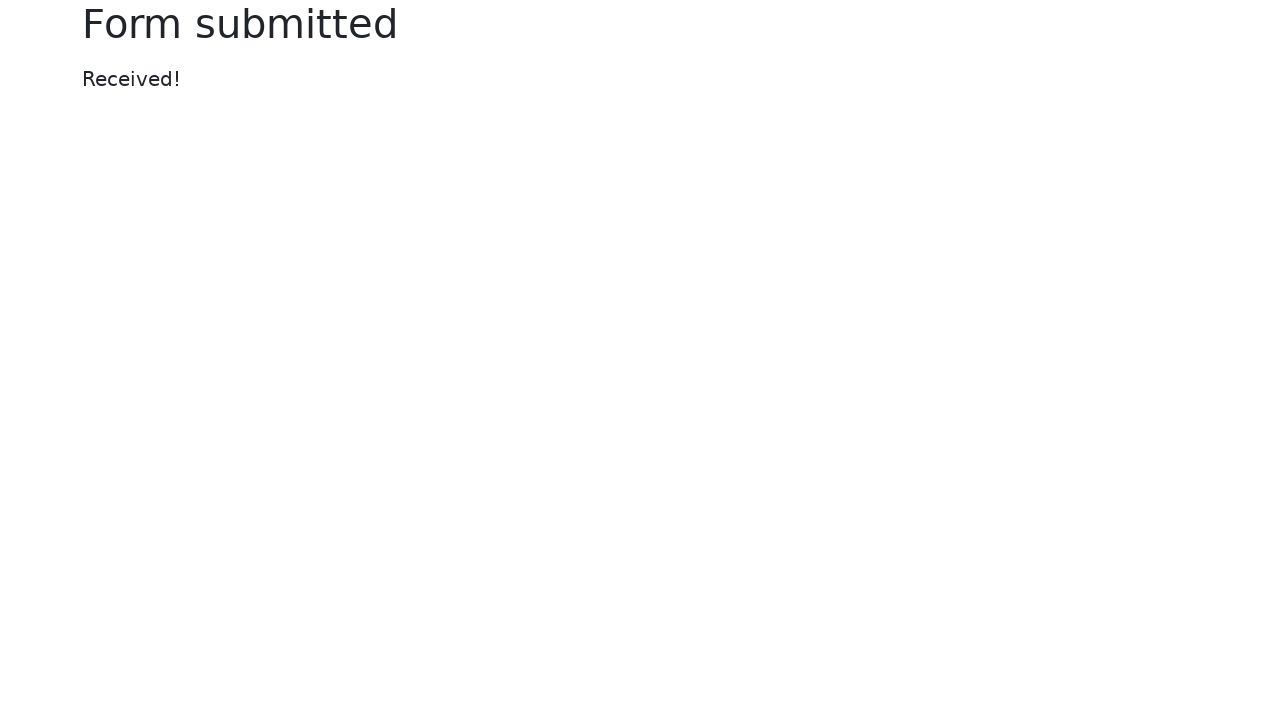

Verified 'Received!' text is visible
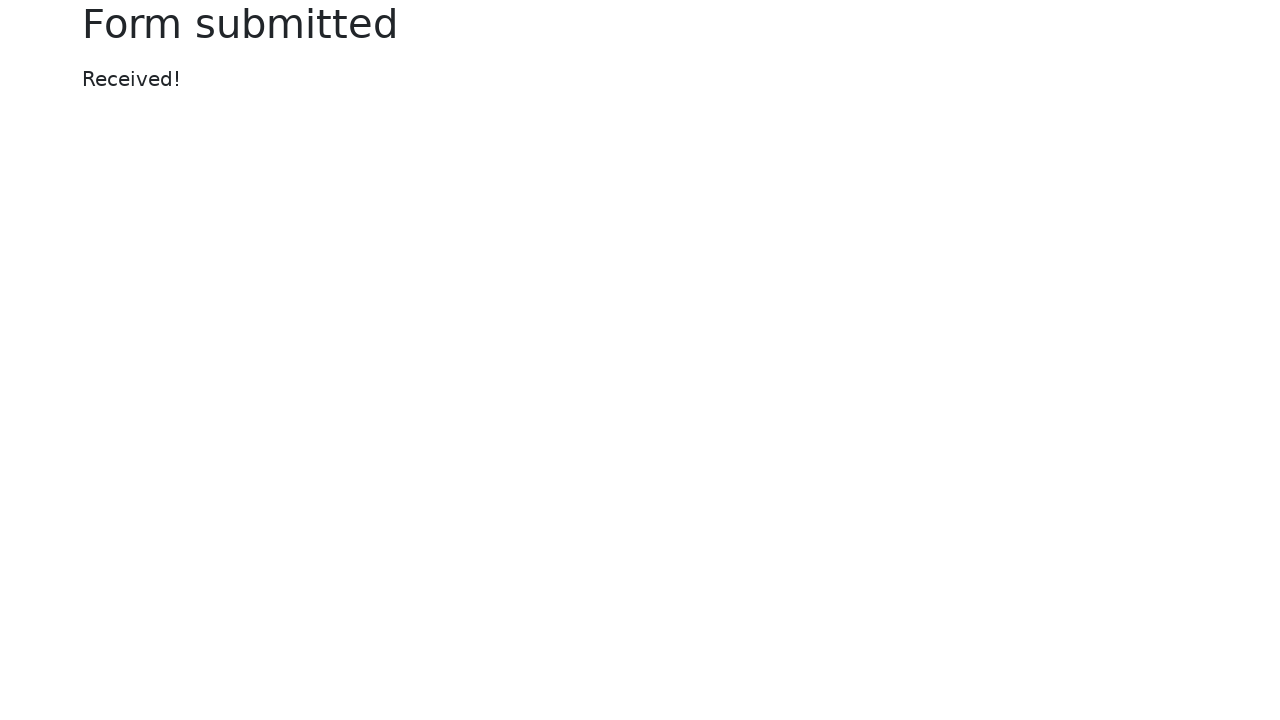

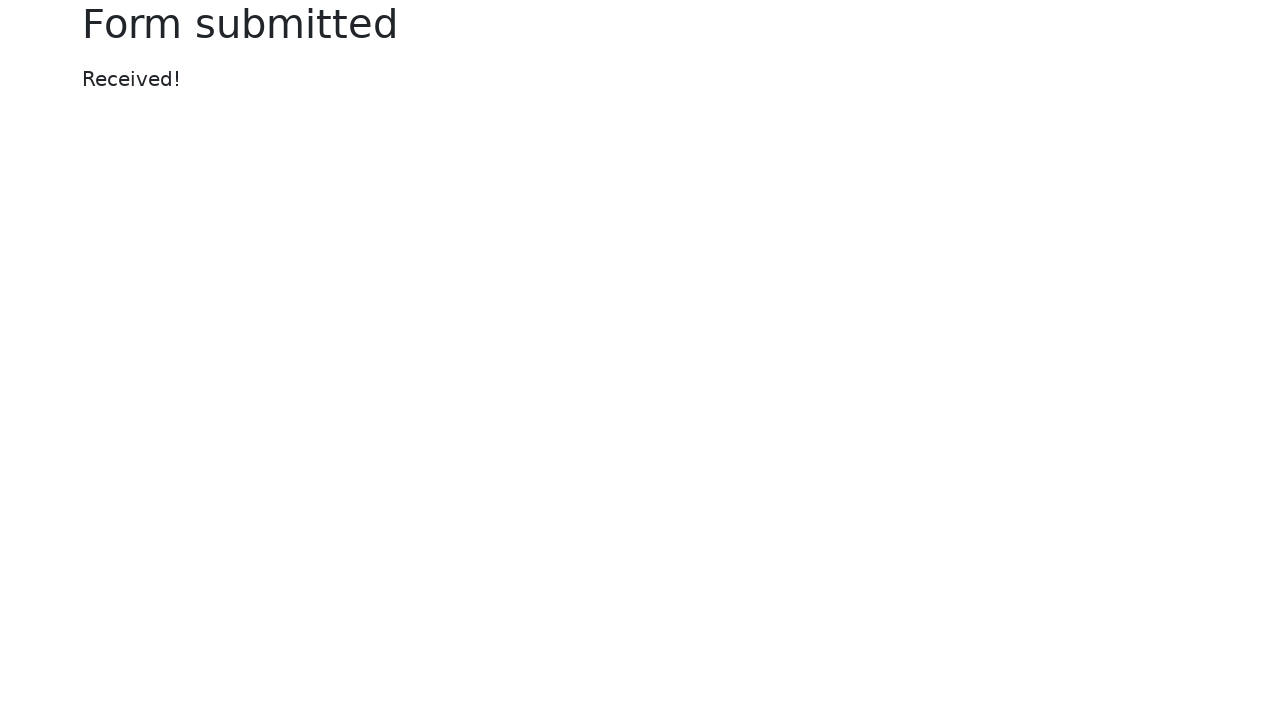